Tests the FAQ accordion functionality by scrolling to the FAQ section and verifying that the first FAQ question has the expected answer text about pricing and payment.

Starting URL: https://qa-scooter.praktikum-services.ru/

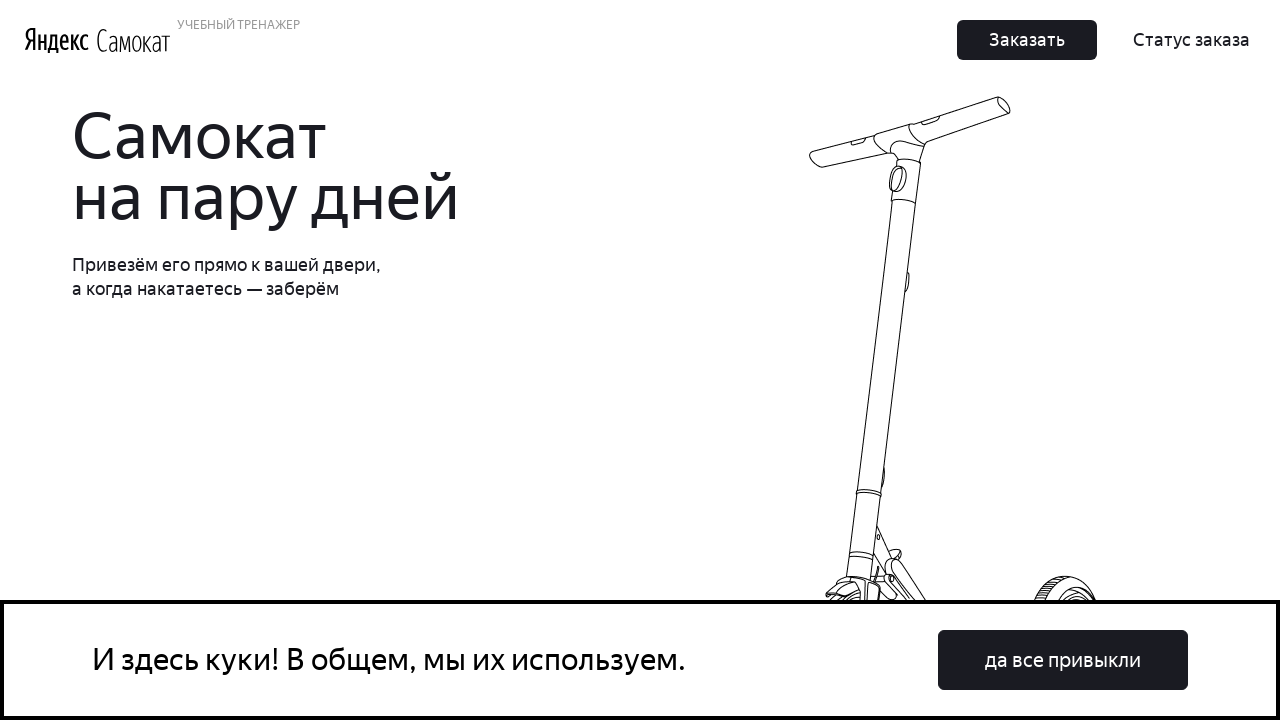

Scrolled to FAQ section
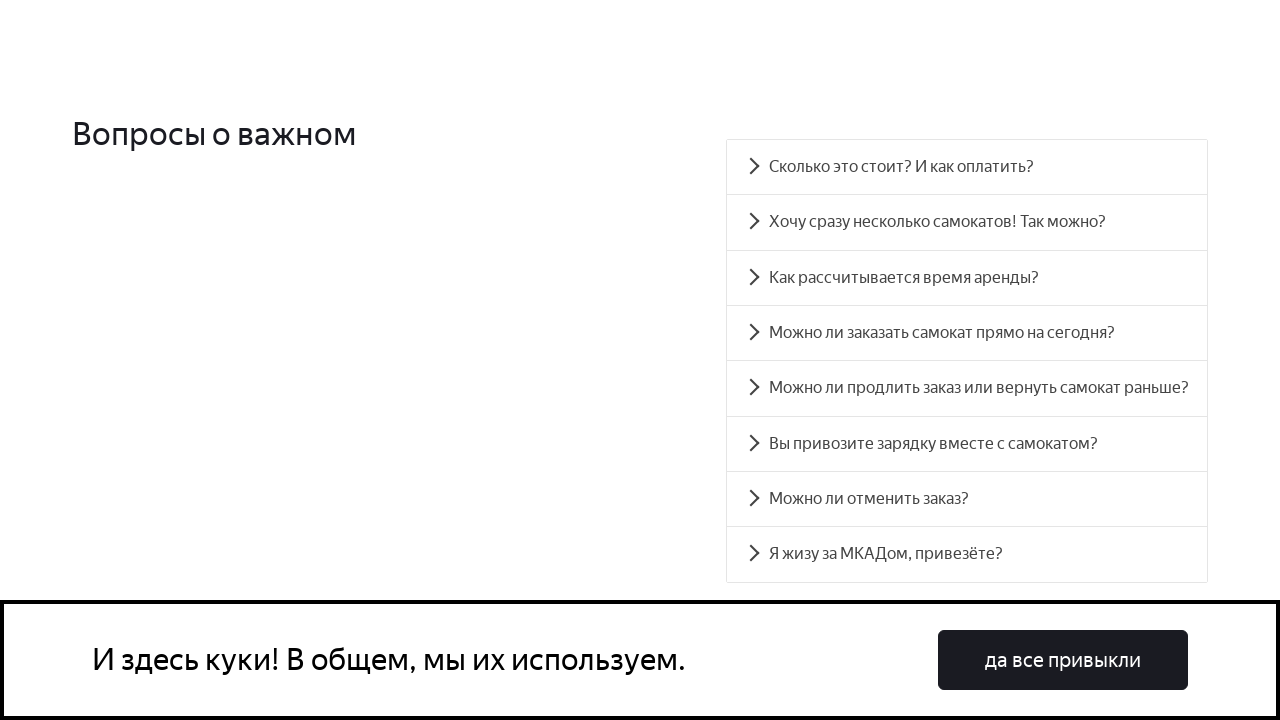

Clicked first FAQ question to expand it at (967, 167) on #accordion__heading-0
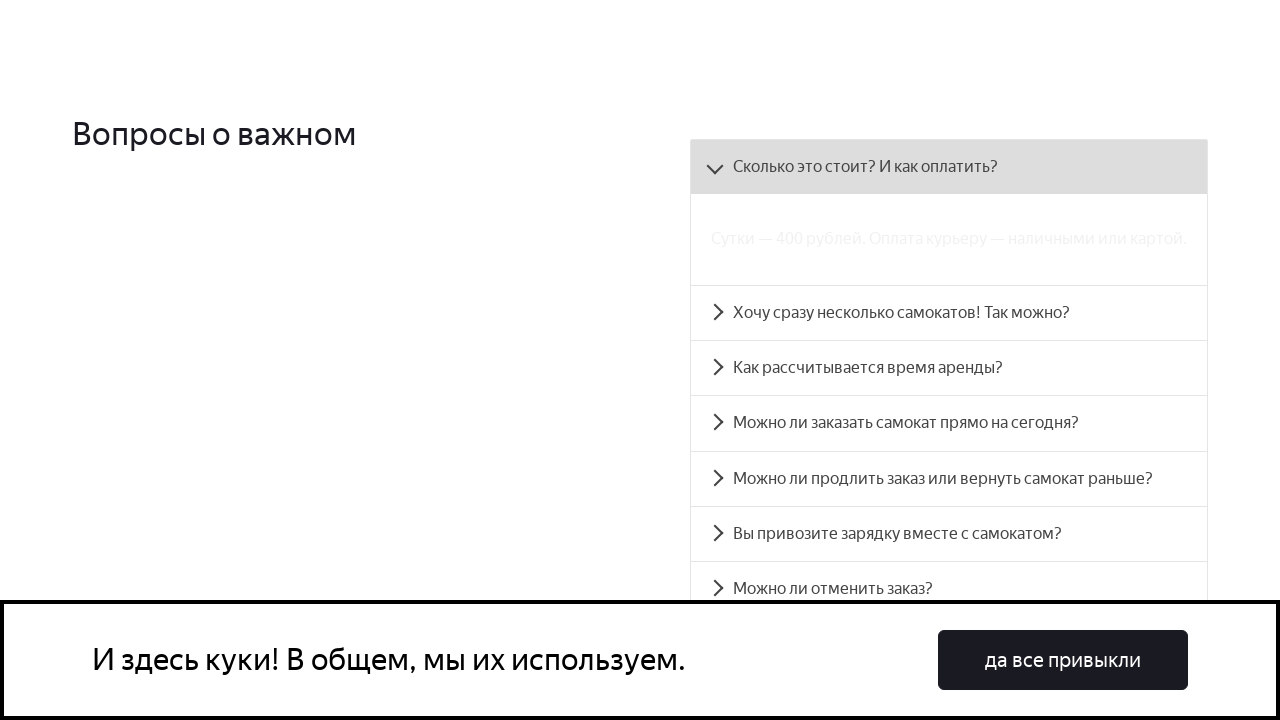

FAQ answer panel became visible
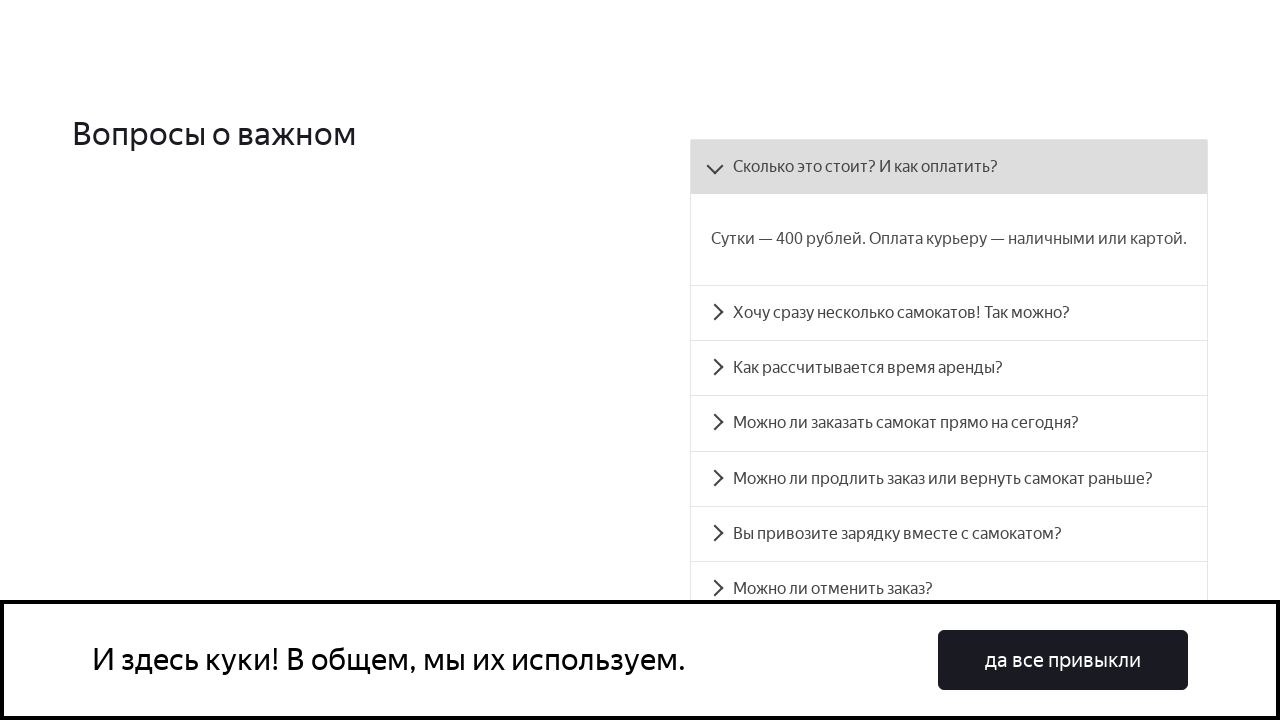

Retrieved FAQ answer text
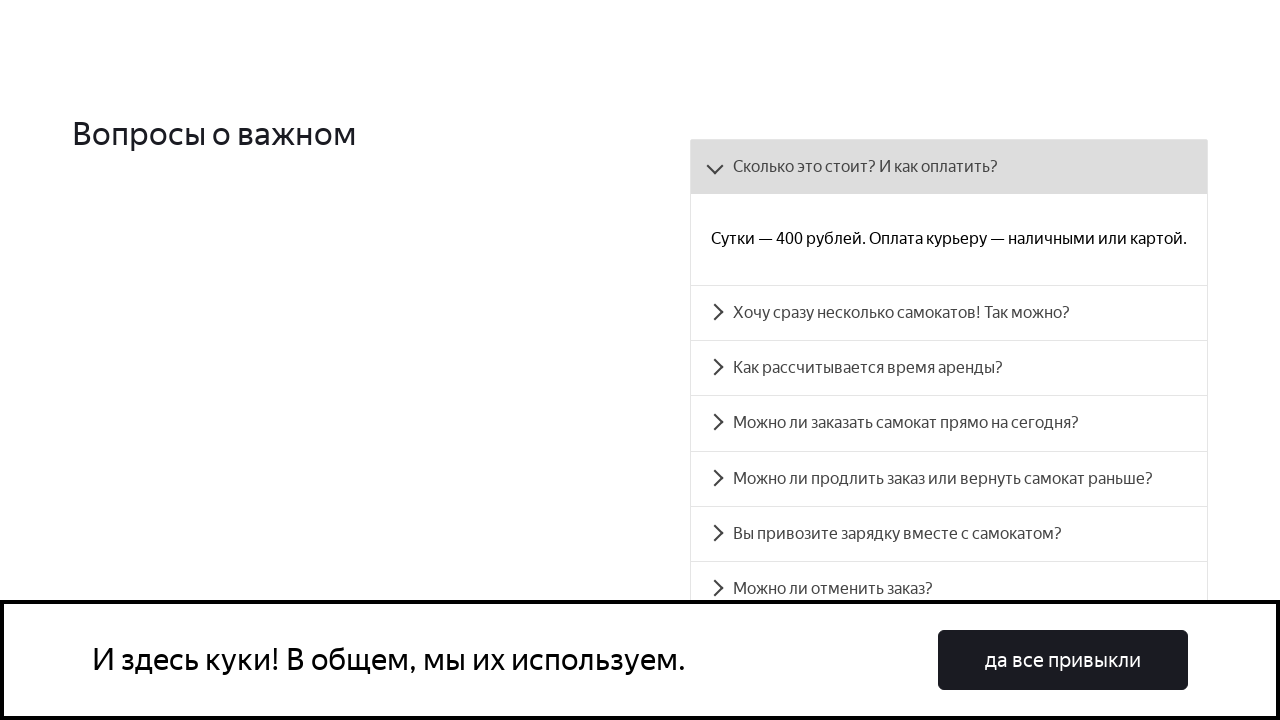

Verified FAQ answer matches expected pricing and payment information
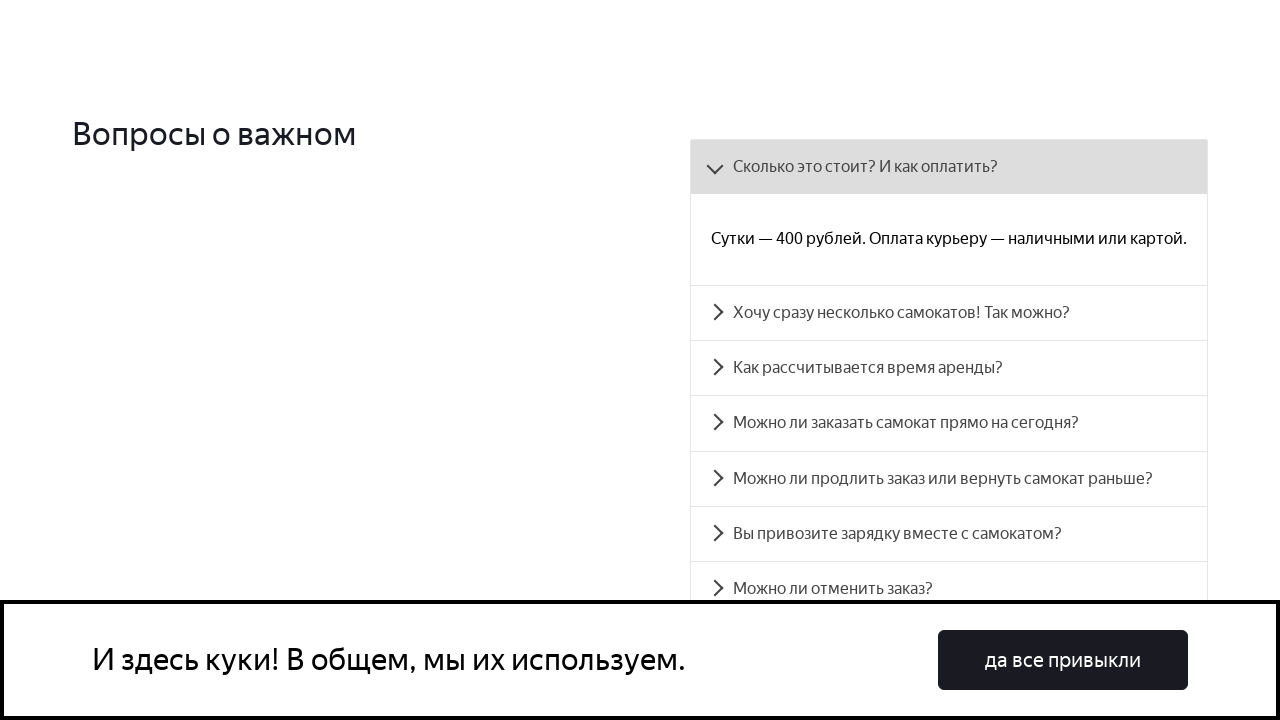

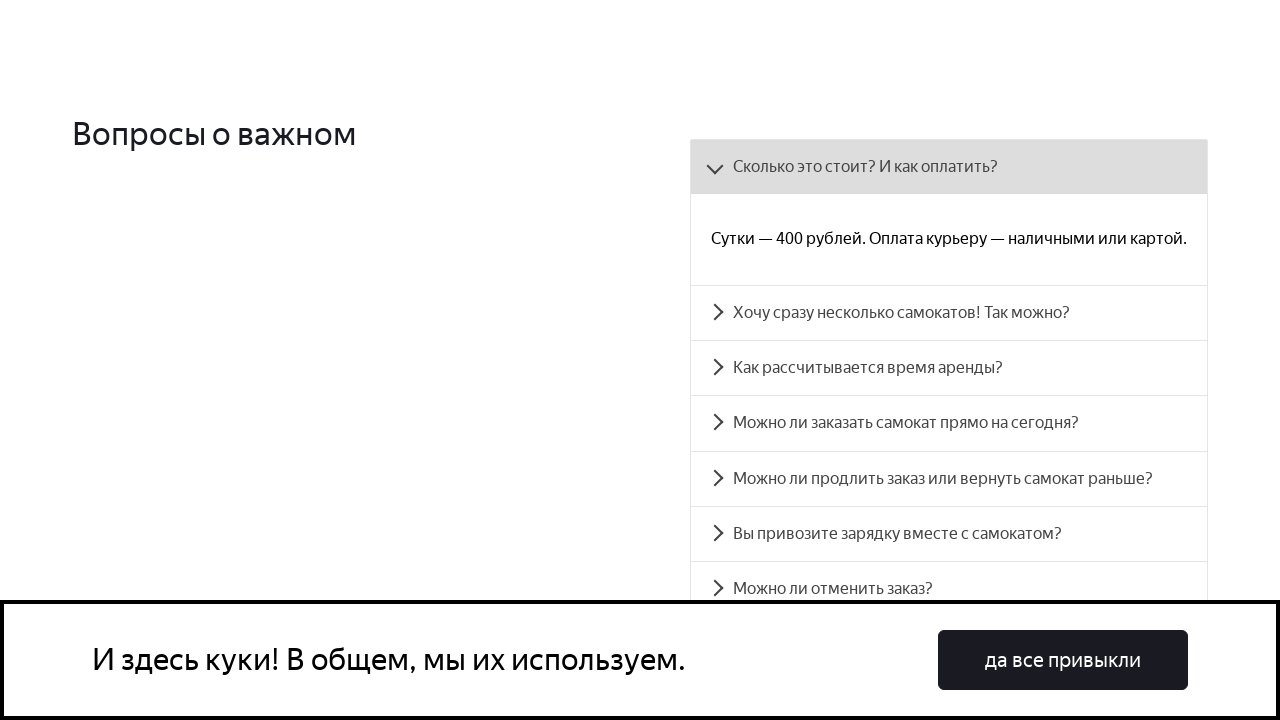